Tests JavaScript confirmation alert by clicking a button to trigger the alert, accepting it, and verifying the result text displays correctly.

Starting URL: http://practice.cydeo.com/javascript_alerts

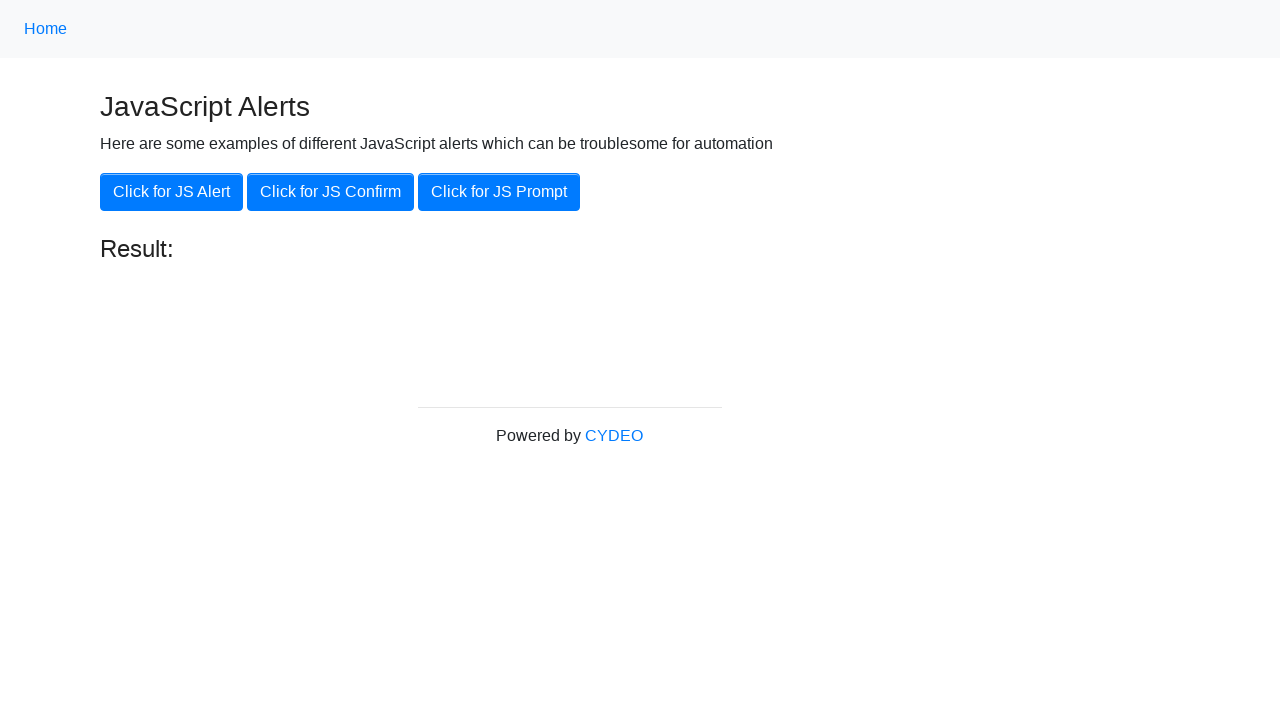

Clicked the 'Click for JS Confirm' button at (330, 192) on xpath=//button[text()='Click for JS Confirm']
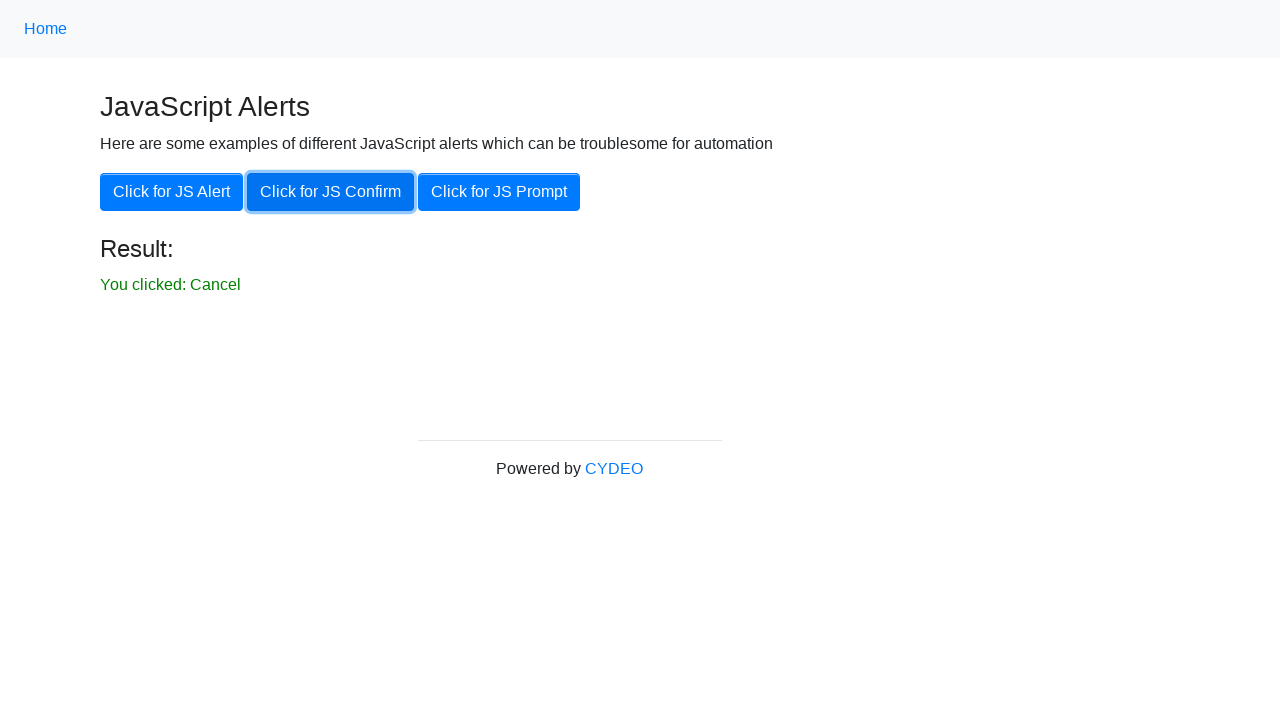

Set up dialog handler to accept confirmation
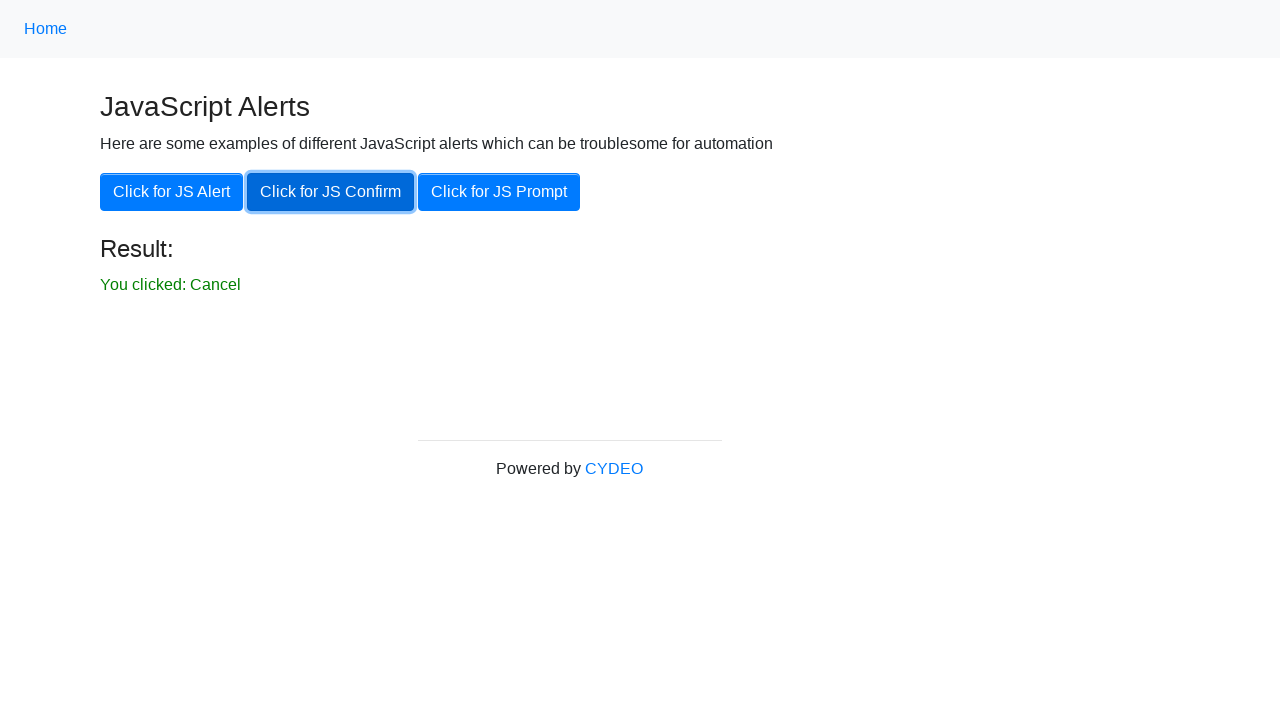

Re-clicked the 'Click for JS Confirm' button to trigger alert with handler at (330, 192) on xpath=//button[text()='Click for JS Confirm']
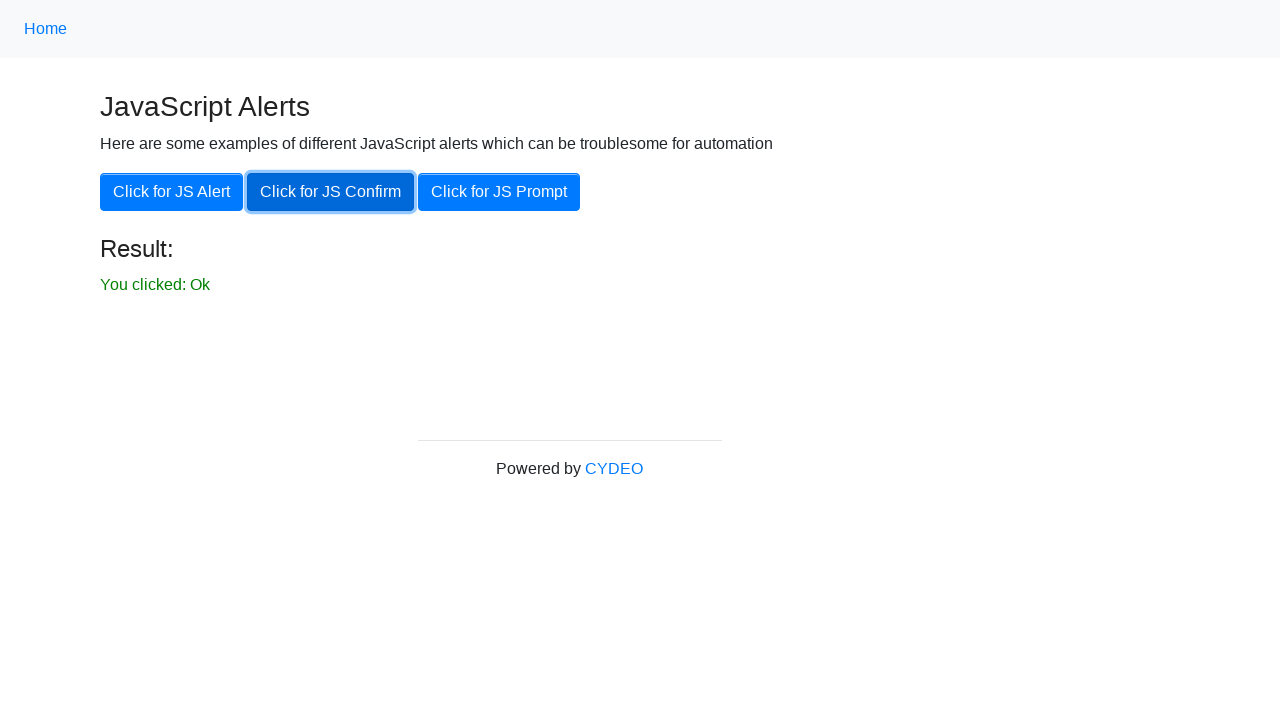

Result element loaded and visible
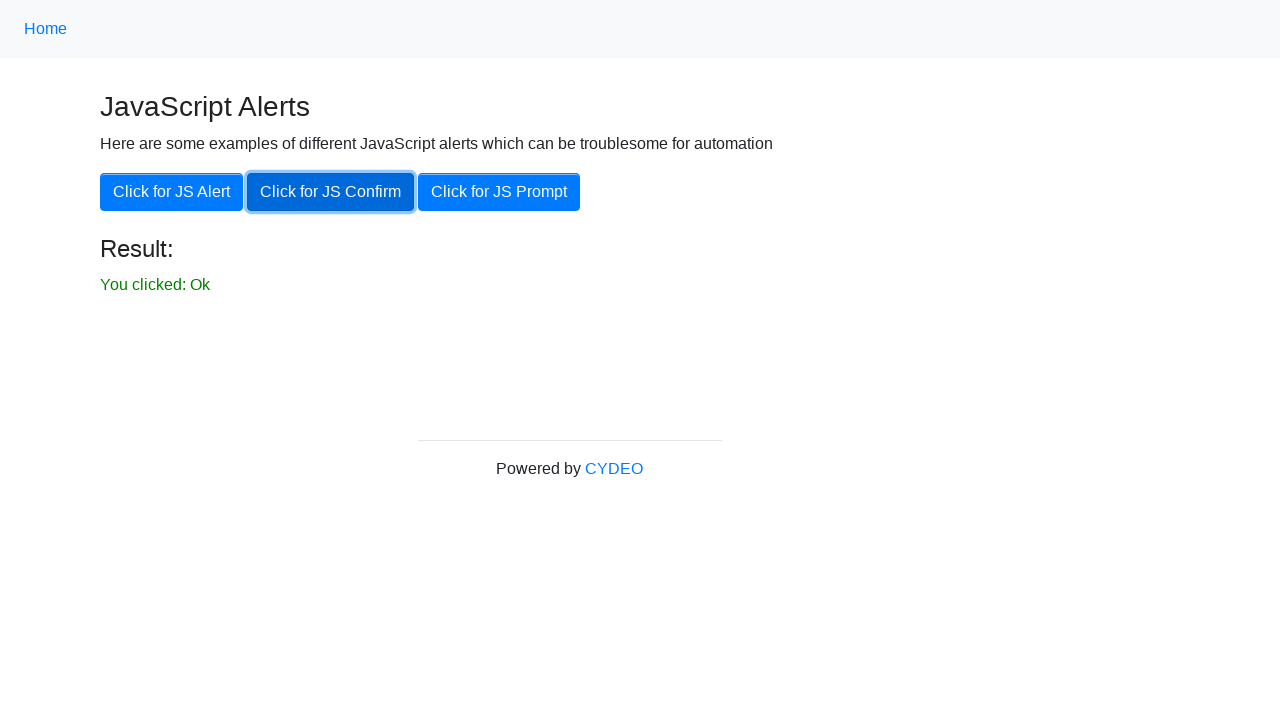

Retrieved result text: 'You clicked: Ok'
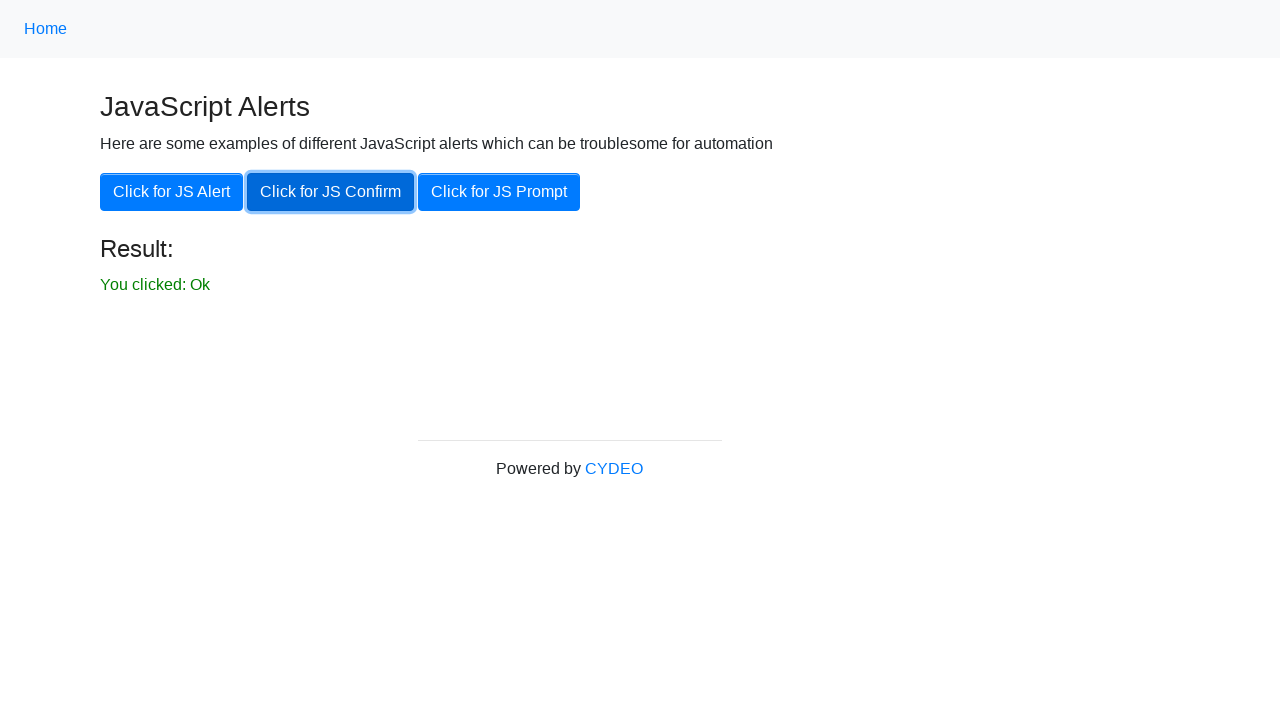

Verified result text displays 'You clicked: Ok'
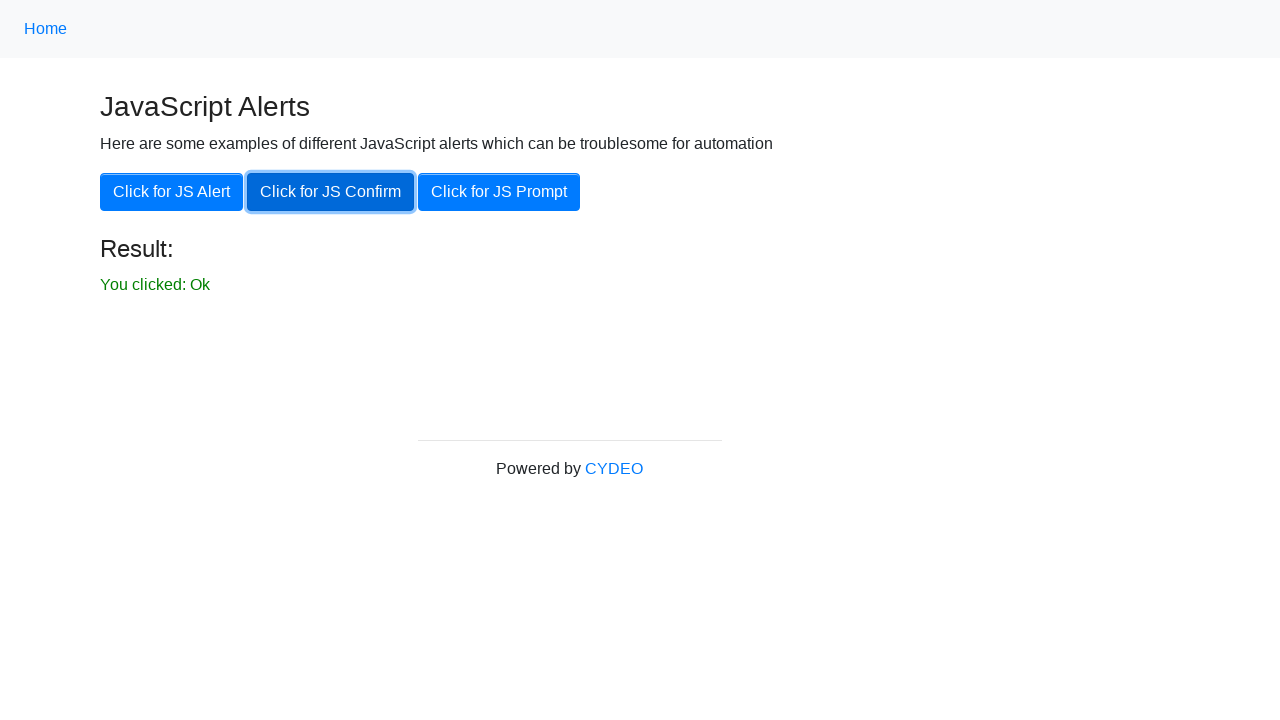

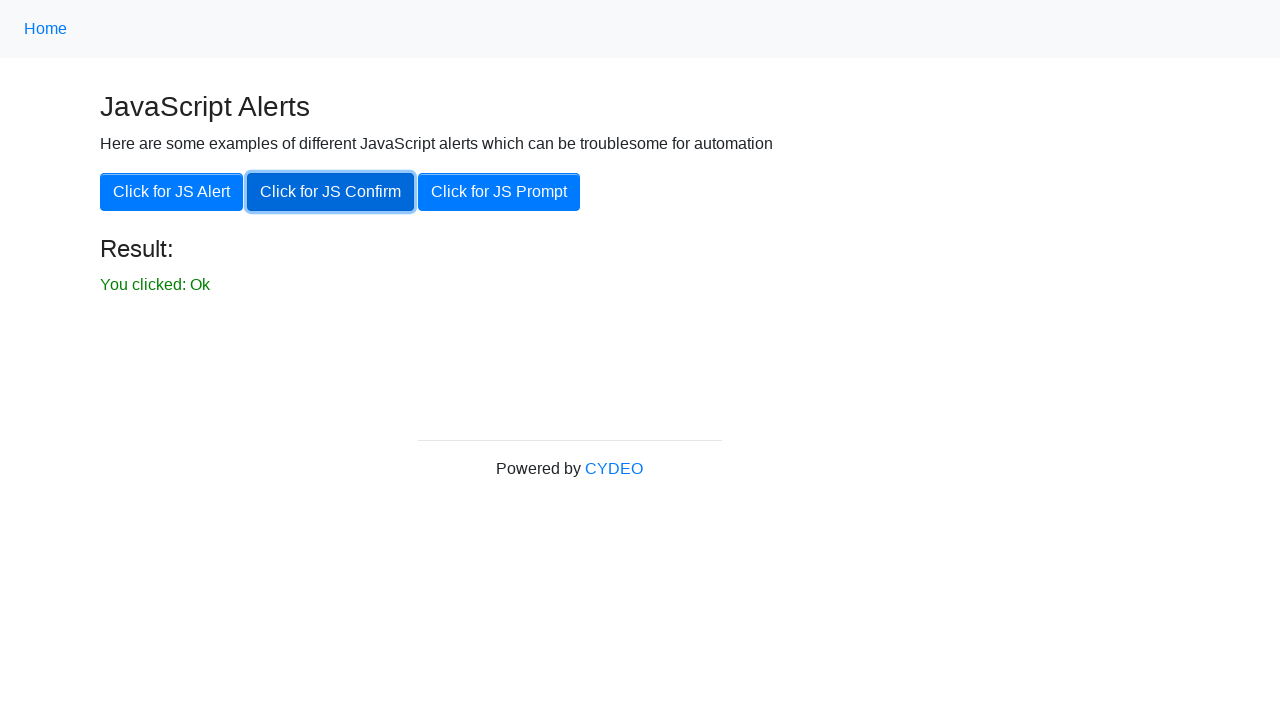